Tests Bootstrap dropdown menu functionality by clicking to open the dropdown and selecting the "HOME" option from the menu items

Starting URL: https://www.automationtestinginsider.com/2019/12/bootstrap-dropdown-example_12.html

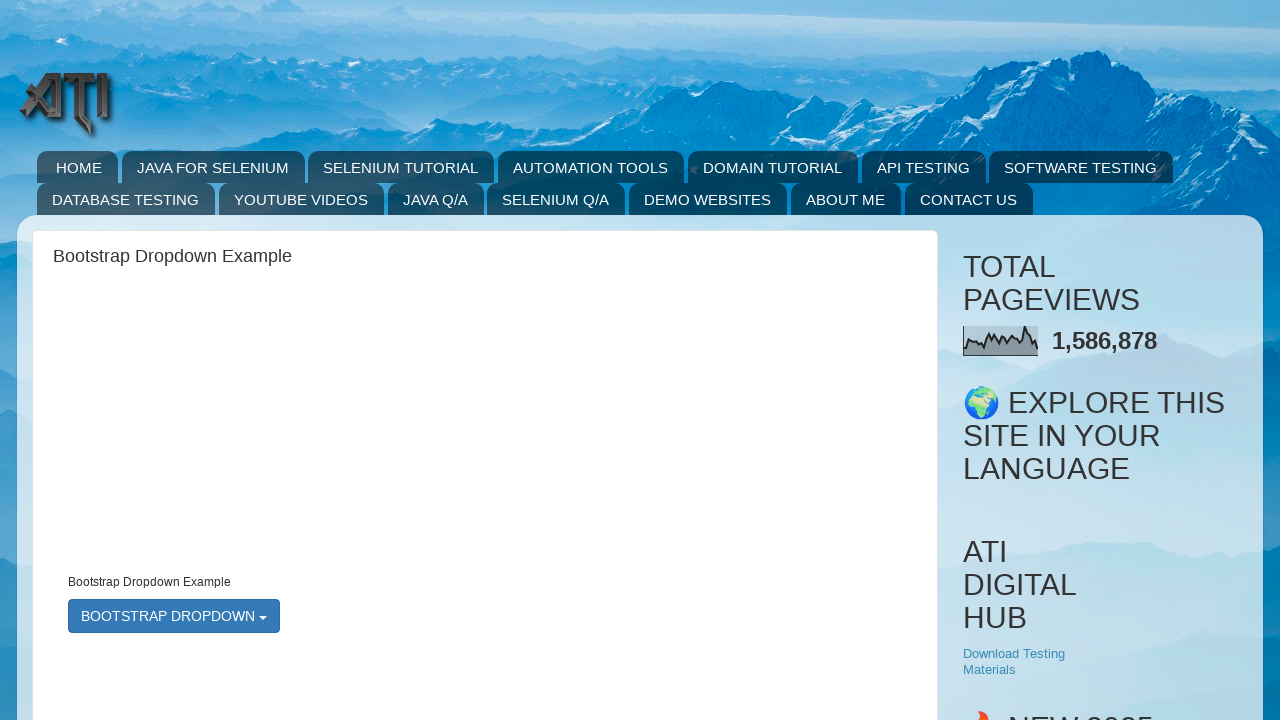

Clicked bootstrap dropdown menu to open it at (174, 616) on #bootstrapmenu
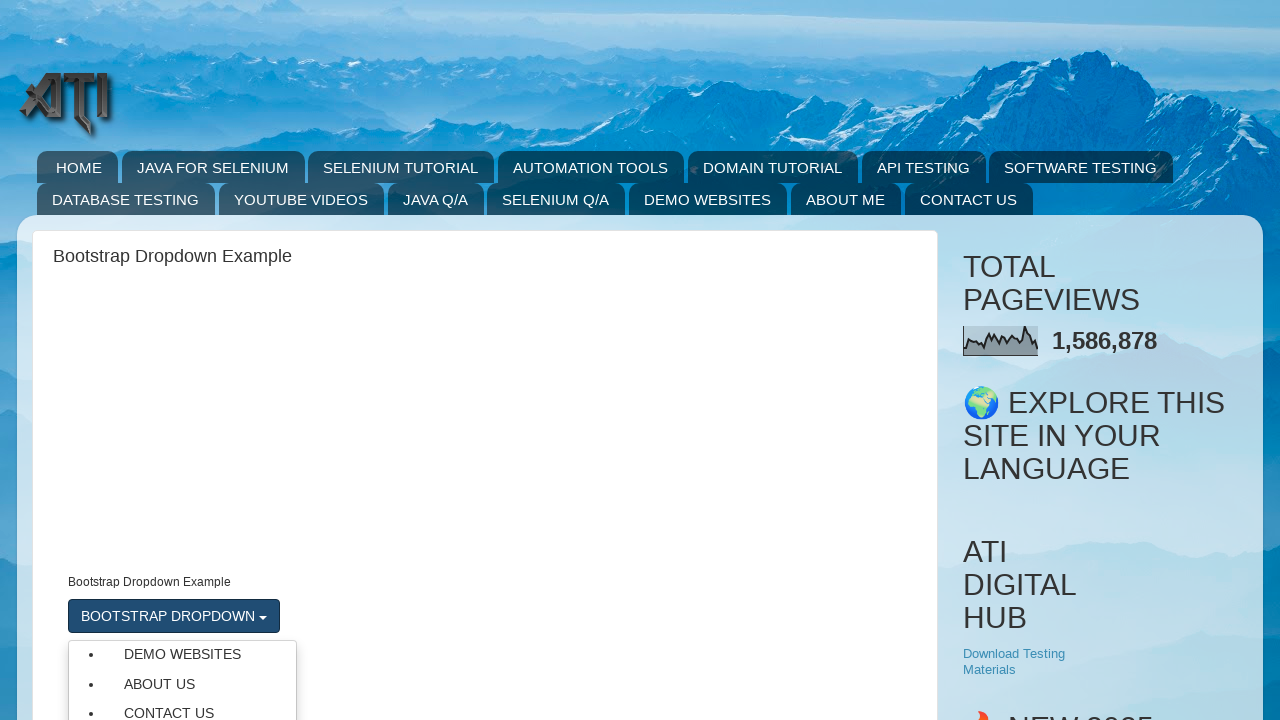

Dropdown menu appeared and is now visible
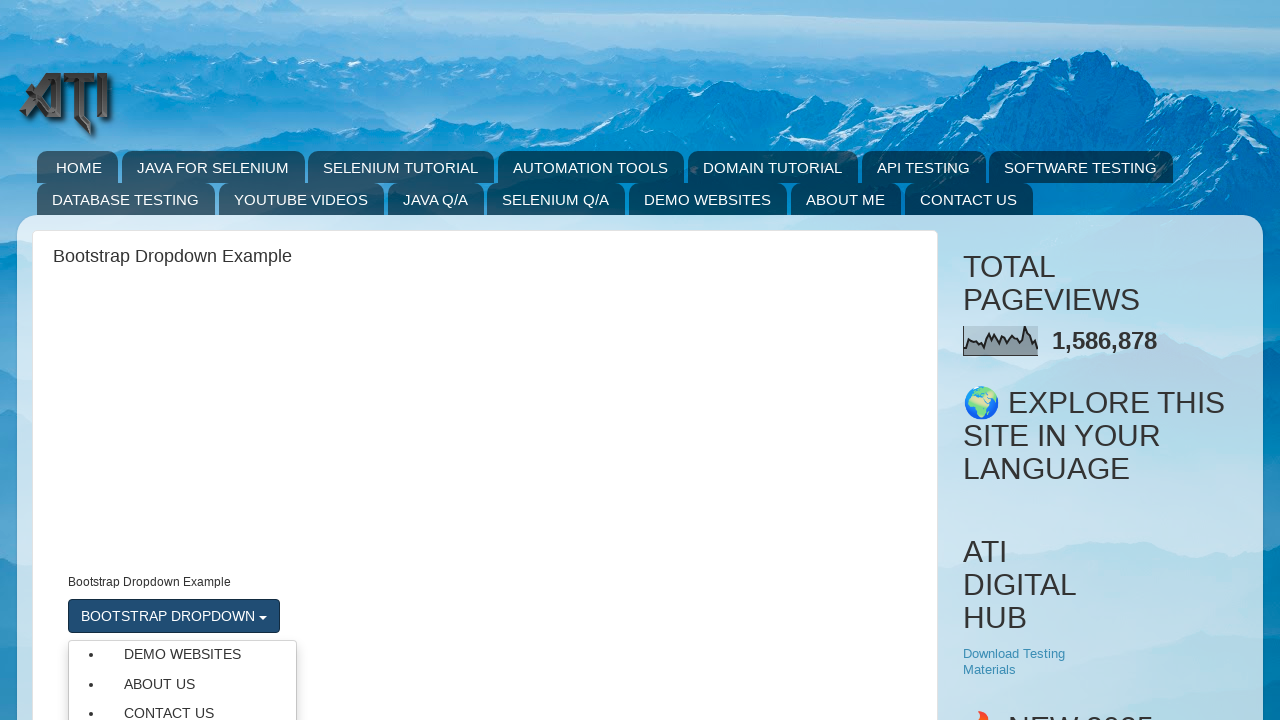

Located 4 dropdown menu items
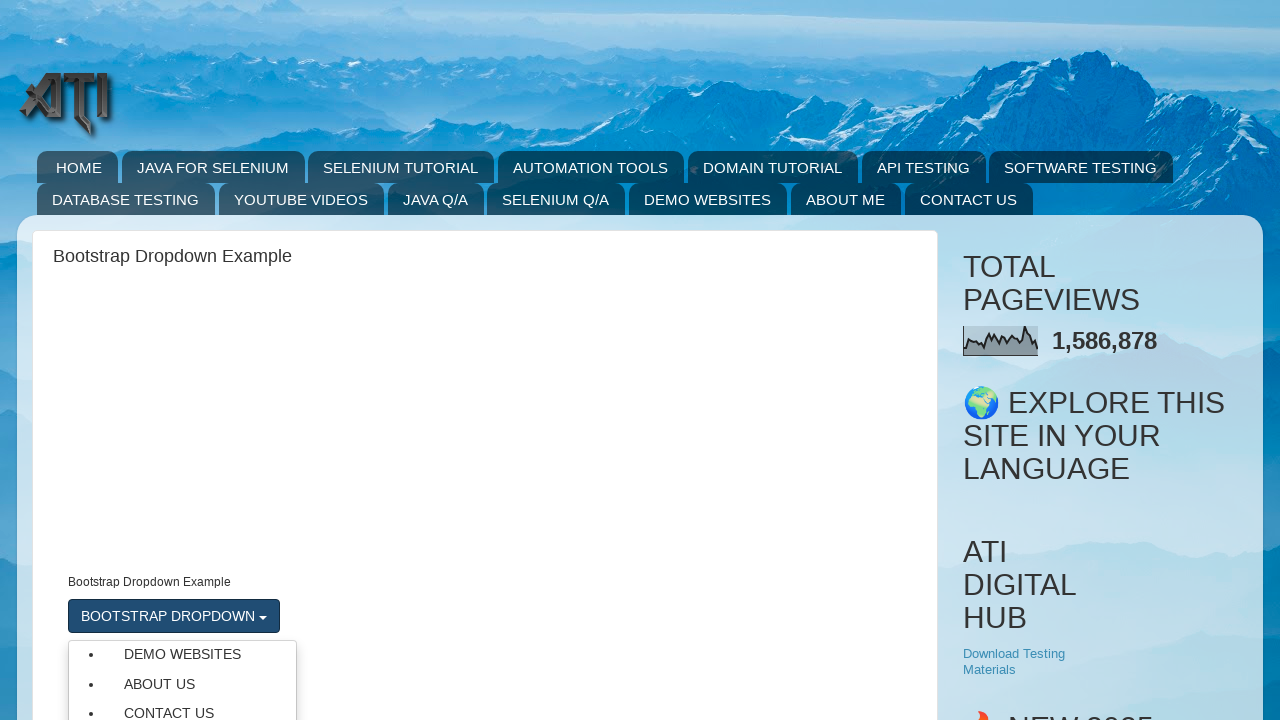

Clicked 'HOME' option from the dropdown menu at (182, 361) on xpath=//ul[@class='dropdown-menu']/li >> nth=3
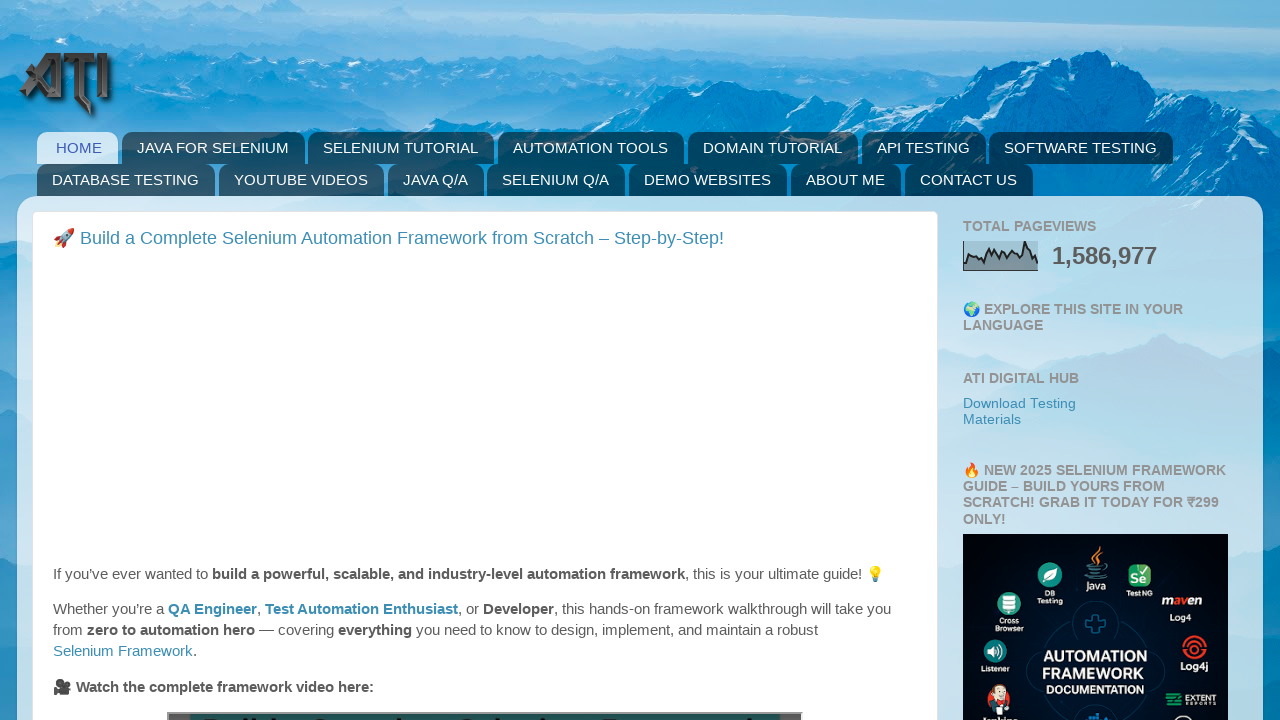

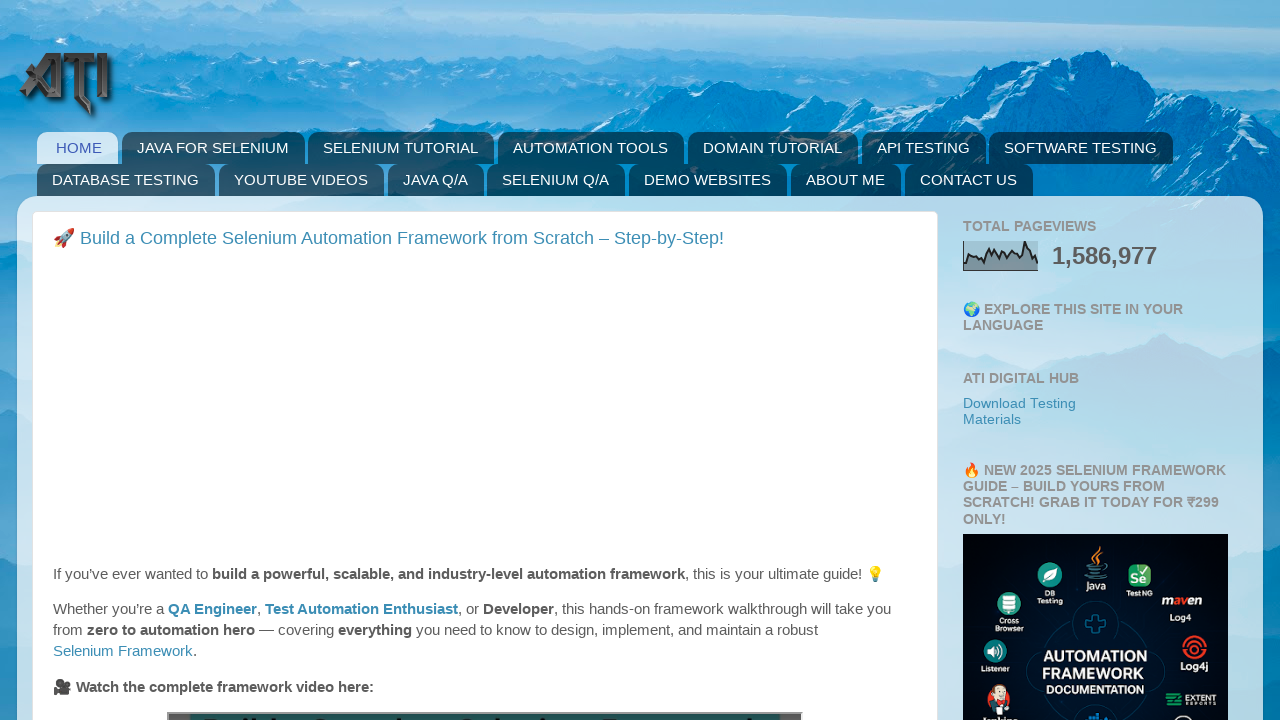